Tests that the back button works correctly when navigating between filter views

Starting URL: https://demo.playwright.dev/todomvc

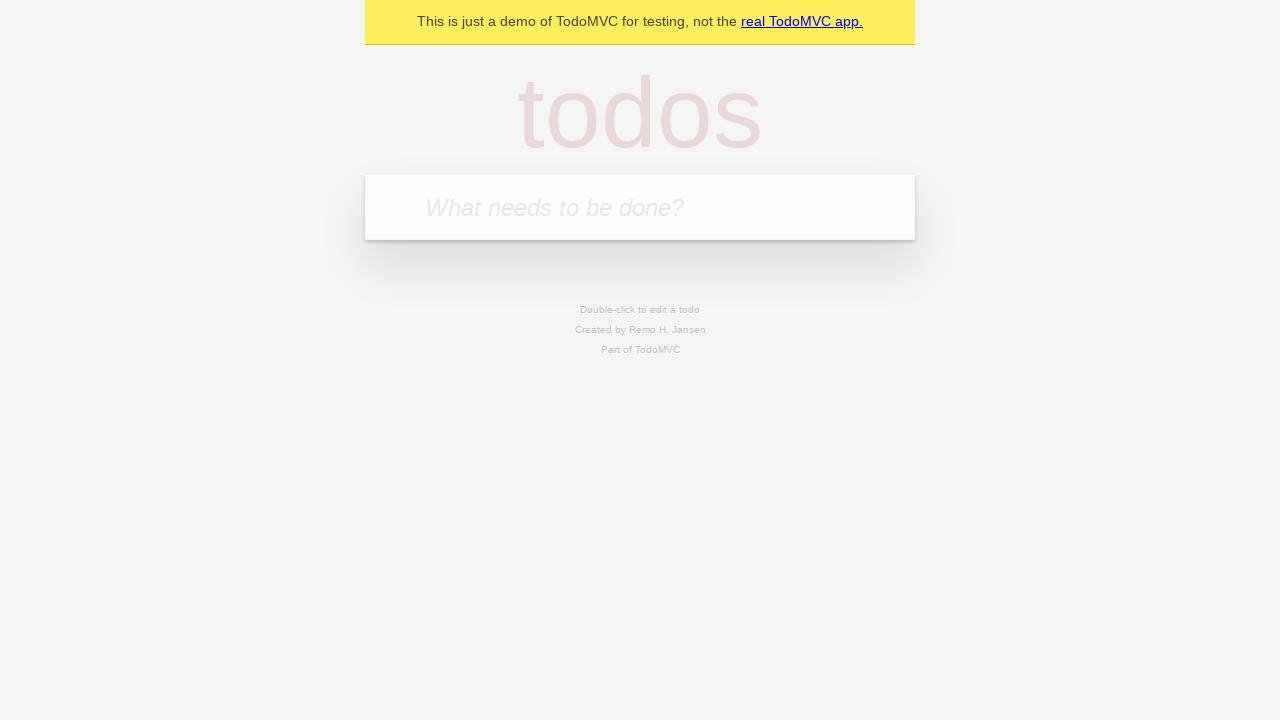

Filled todo input with 'buy some cheese' on internal:attr=[placeholder="What needs to be done?"i]
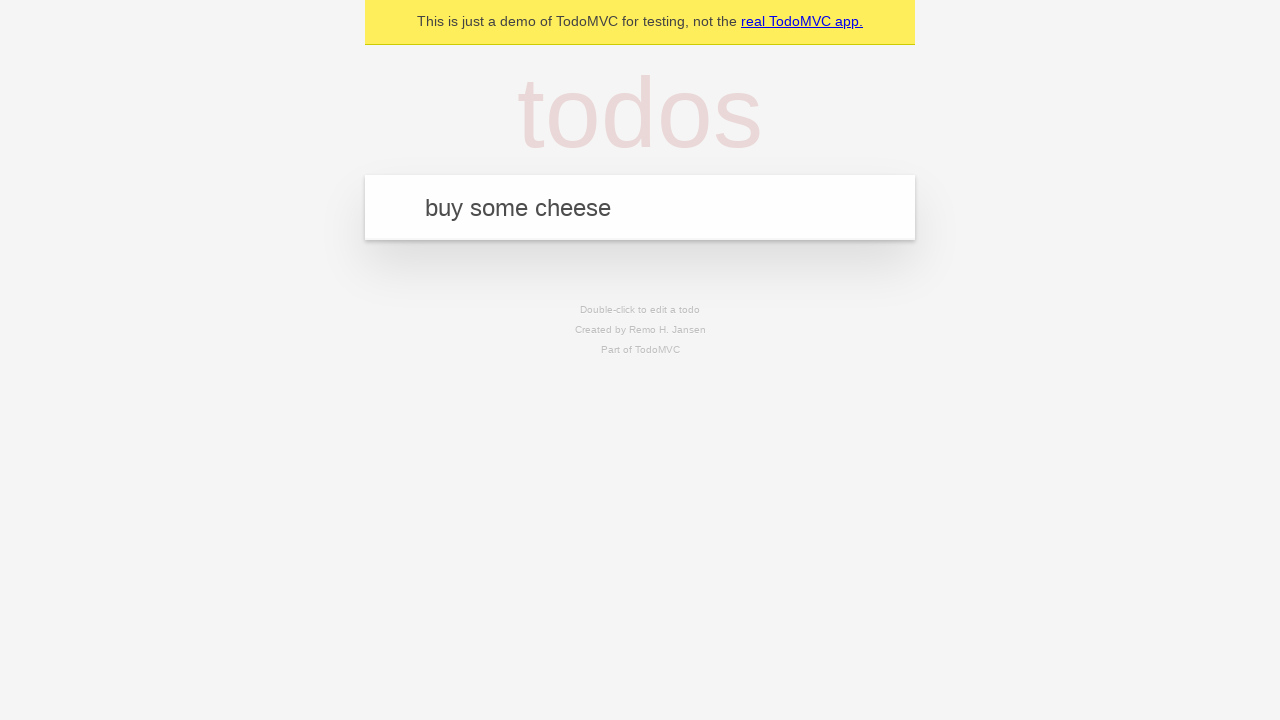

Pressed Enter to add first todo on internal:attr=[placeholder="What needs to be done?"i]
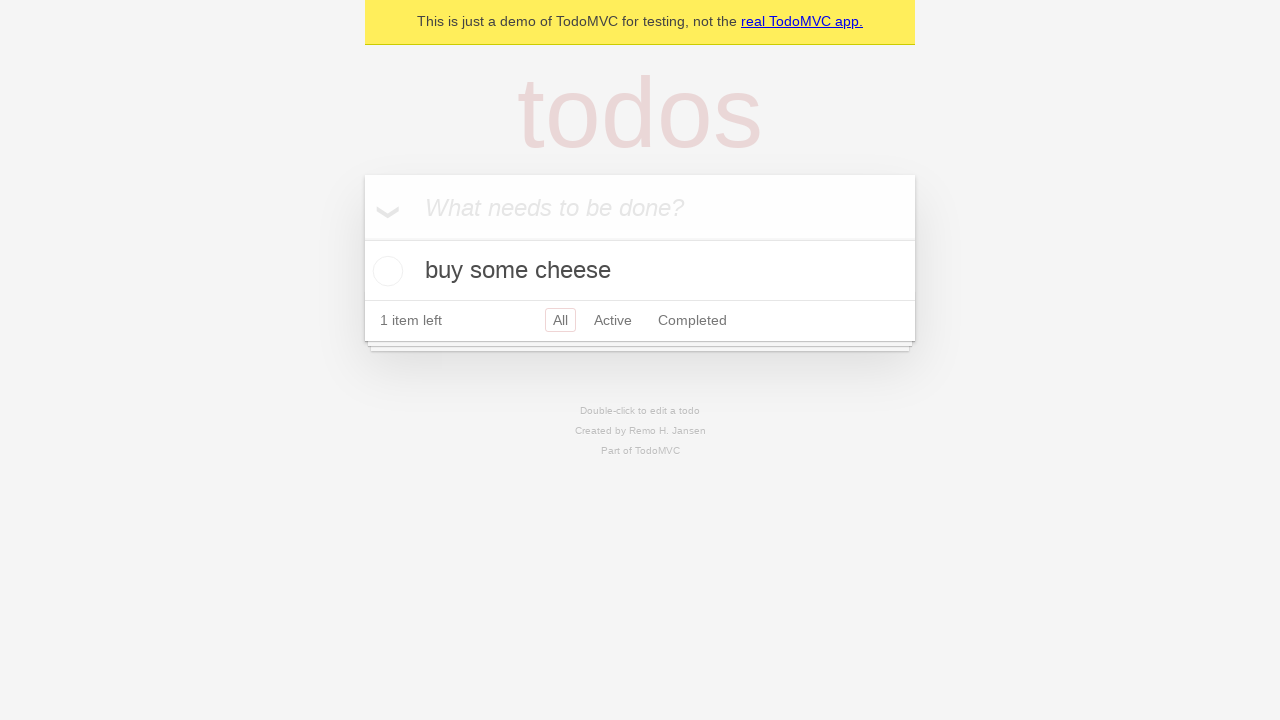

Filled todo input with 'feed the cat' on internal:attr=[placeholder="What needs to be done?"i]
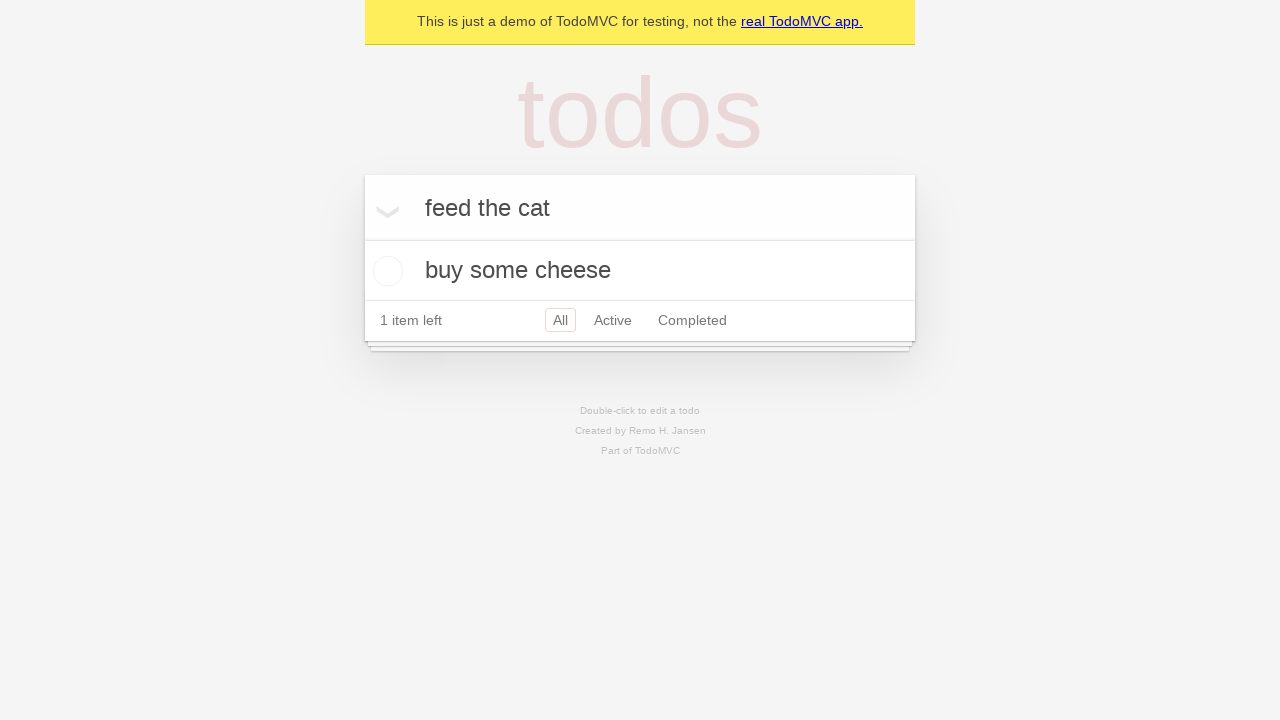

Pressed Enter to add second todo on internal:attr=[placeholder="What needs to be done?"i]
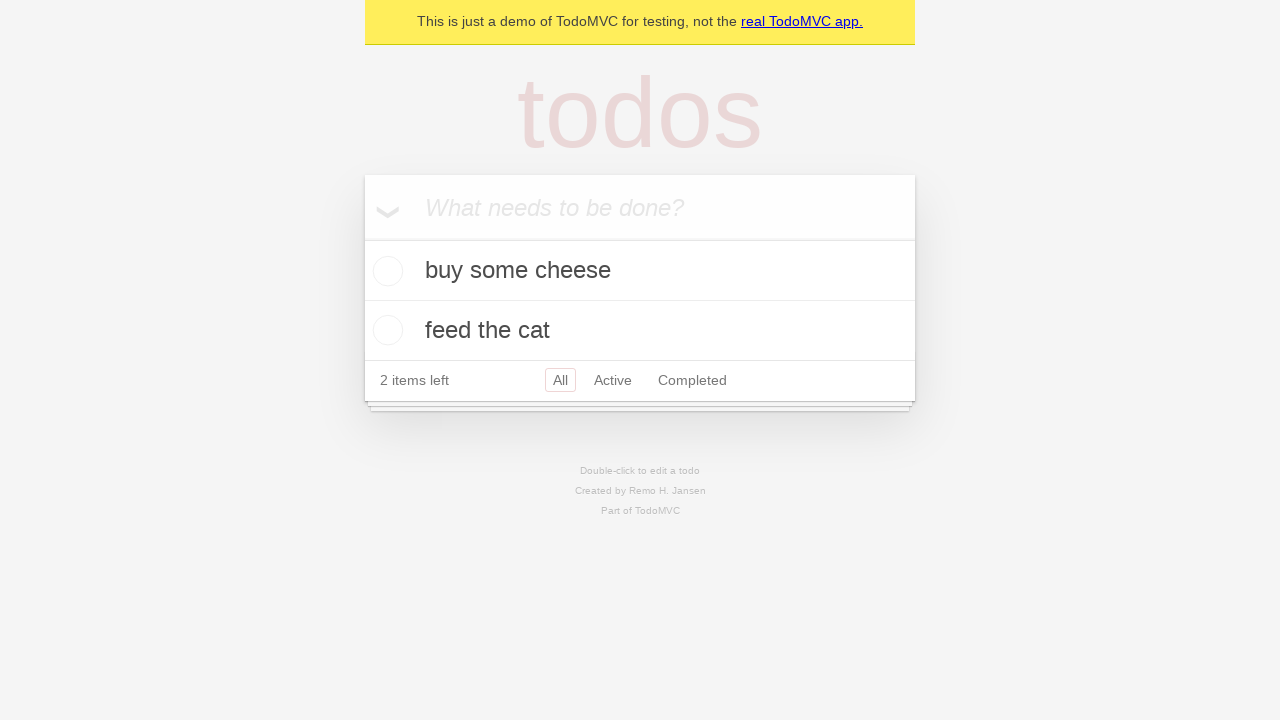

Filled todo input with 'book a doctors appointment' on internal:attr=[placeholder="What needs to be done?"i]
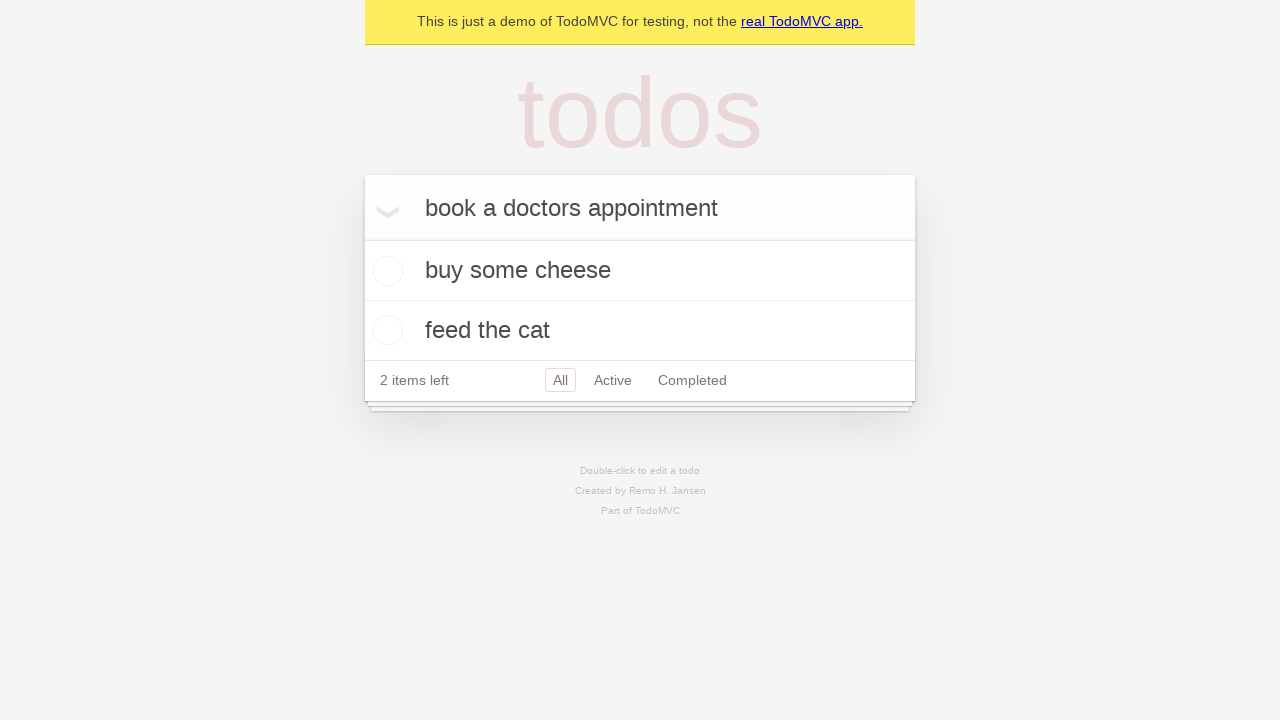

Pressed Enter to add third todo on internal:attr=[placeholder="What needs to be done?"i]
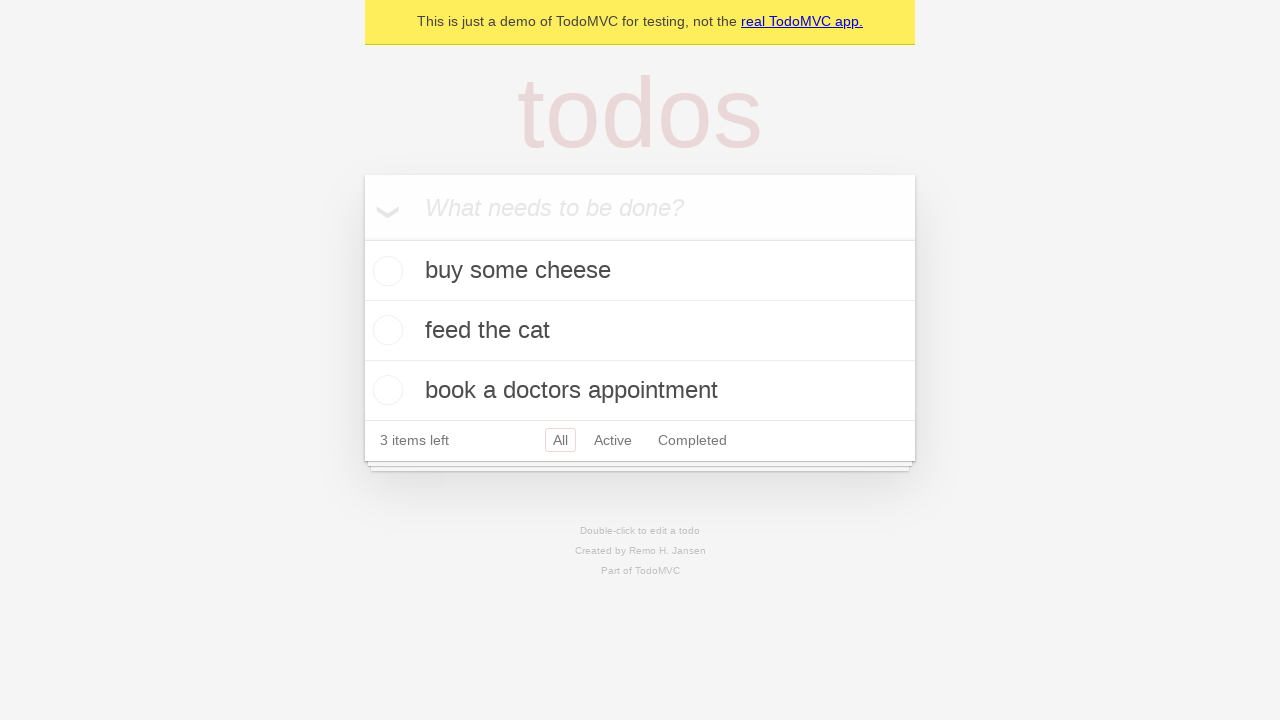

Checked the second todo ('feed the cat') at (385, 330) on [data-testid='todo-item'] >> nth=1 >> internal:role=checkbox
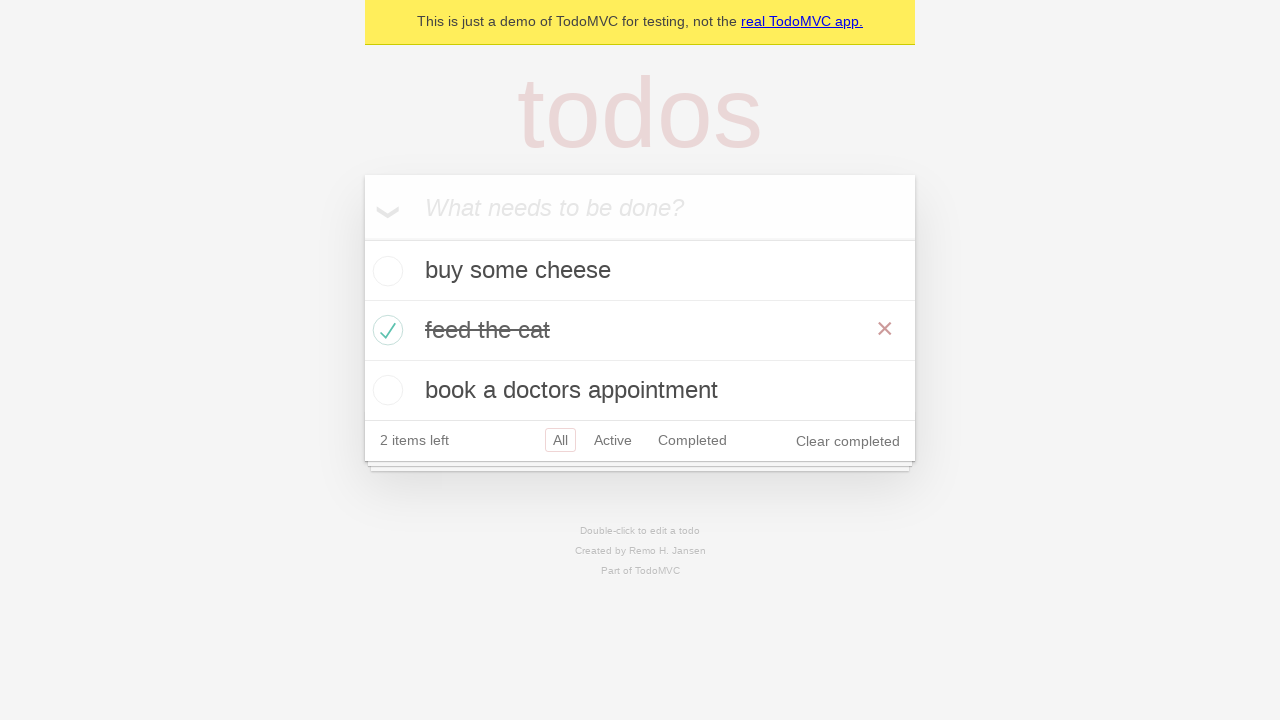

Clicked 'All' filter link at (560, 440) on internal:role=link[name="All"i]
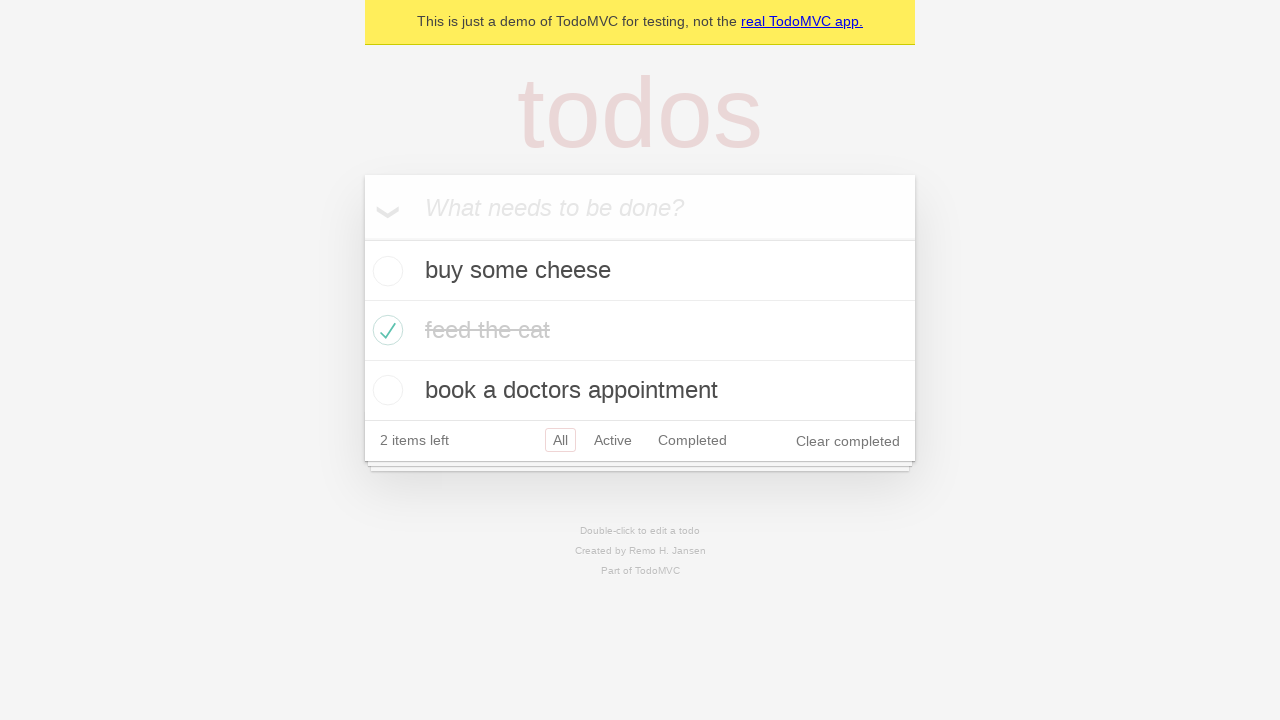

Clicked 'Active' filter link at (613, 440) on internal:role=link[name="Active"i]
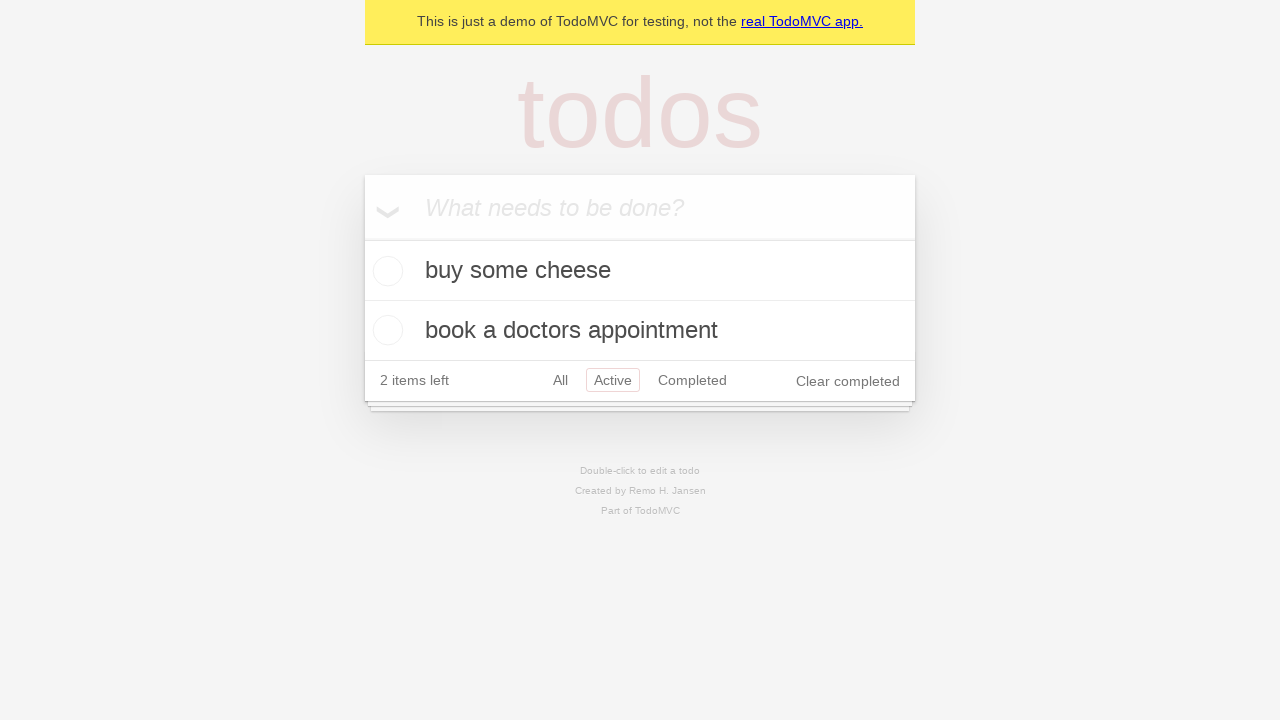

Clicked 'Completed' filter link at (692, 380) on internal:role=link[name="Completed"i]
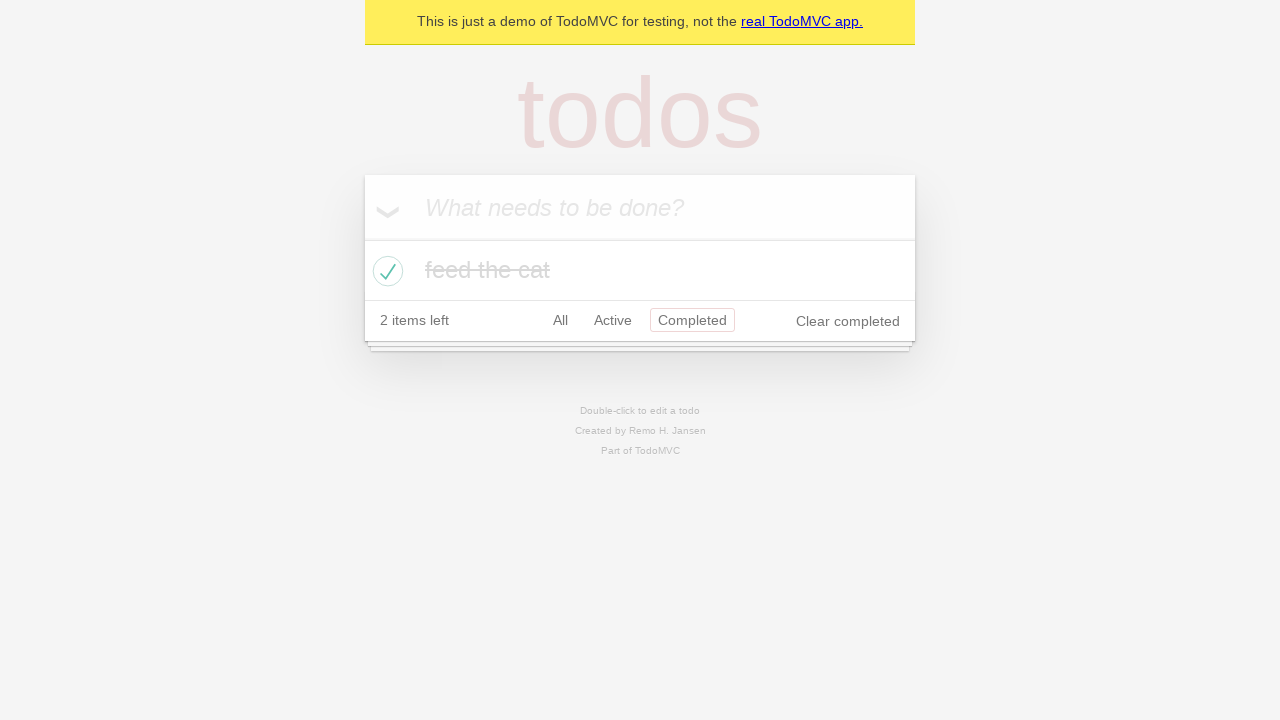

Navigated back from 'Completed' to 'Active' view
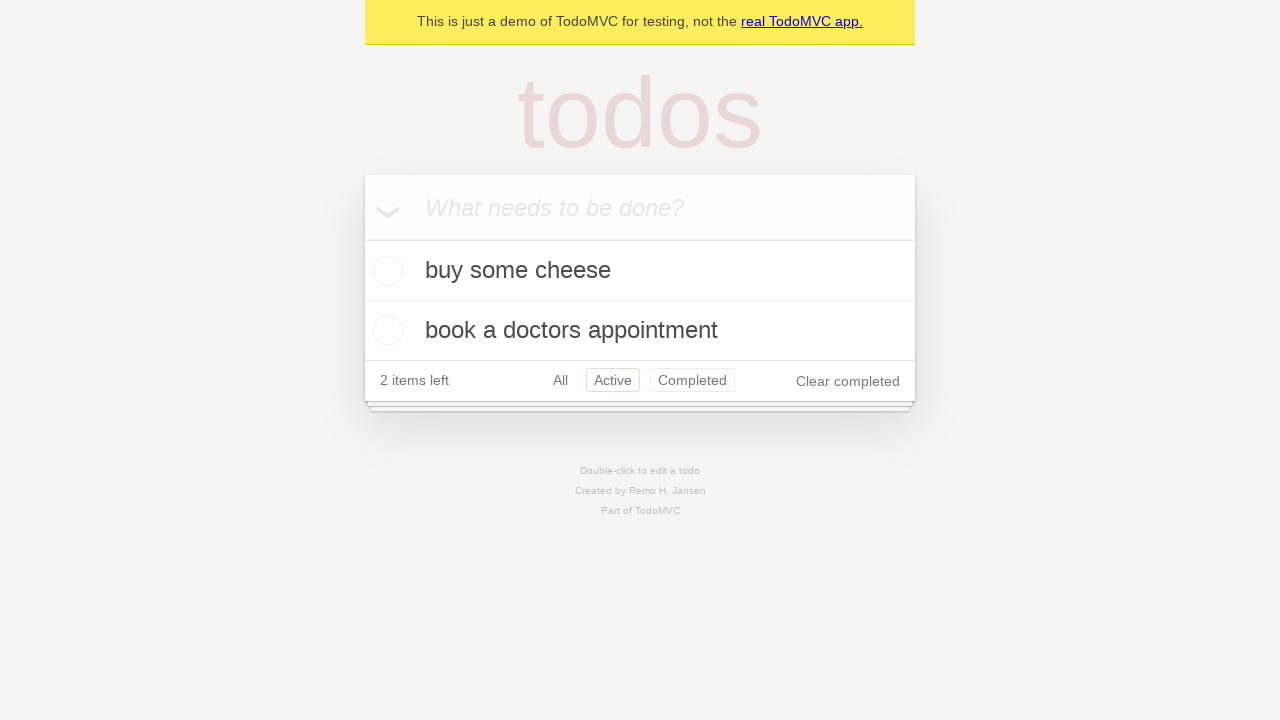

Navigated back from 'Active' to 'All' view
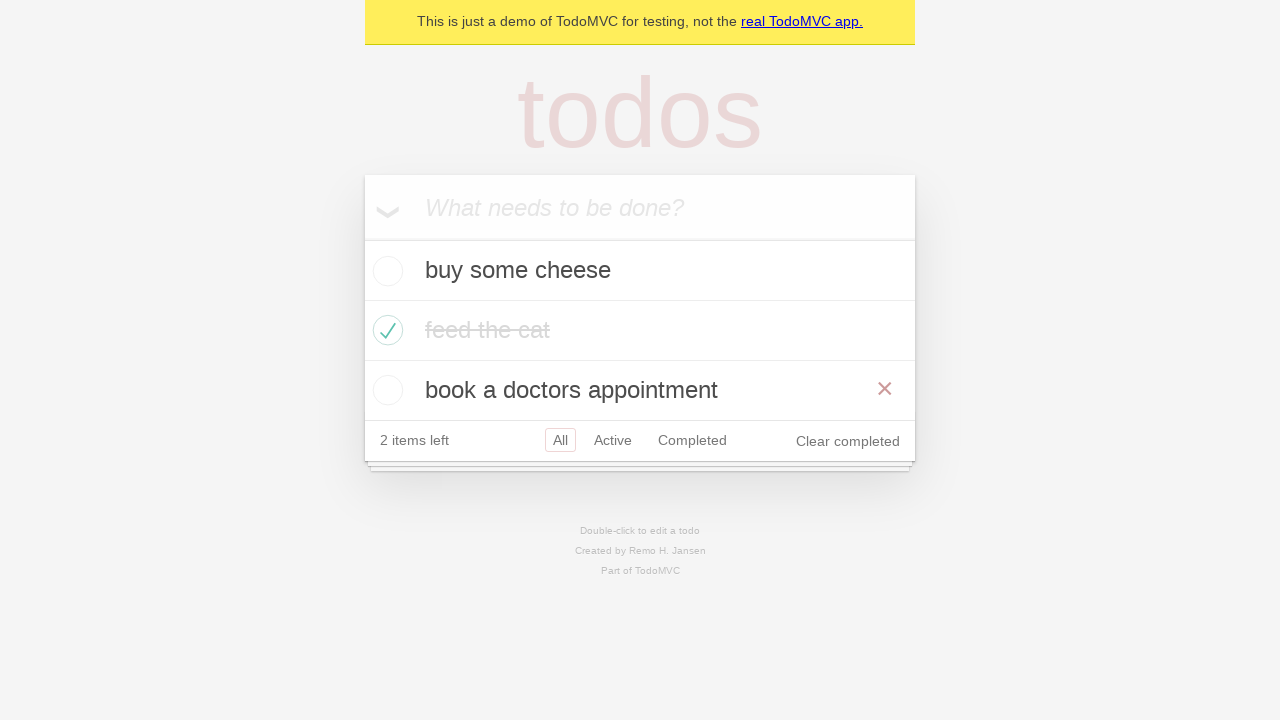

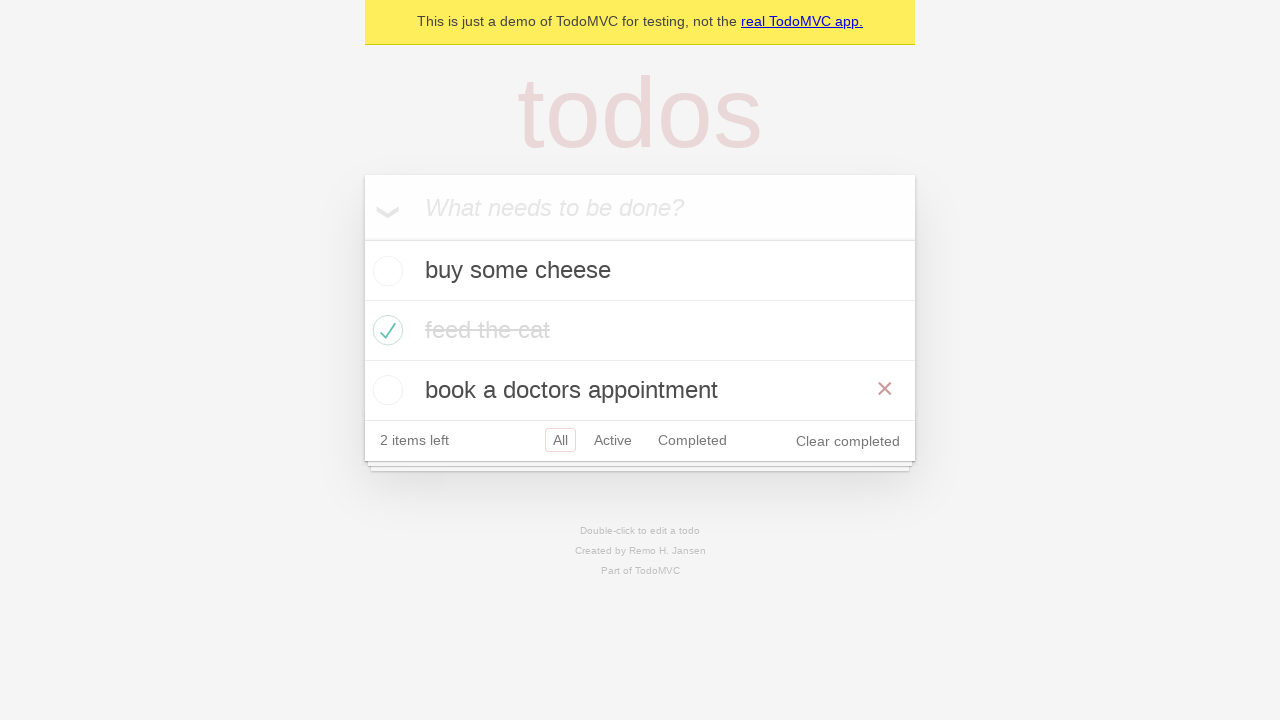